Solves a math problem on a web page by extracting a value, calculating the answer using a logarithmic formula, filling in the answer, checking required checkboxes, and submitting the form

Starting URL: http://suninjuly.github.io/math.html

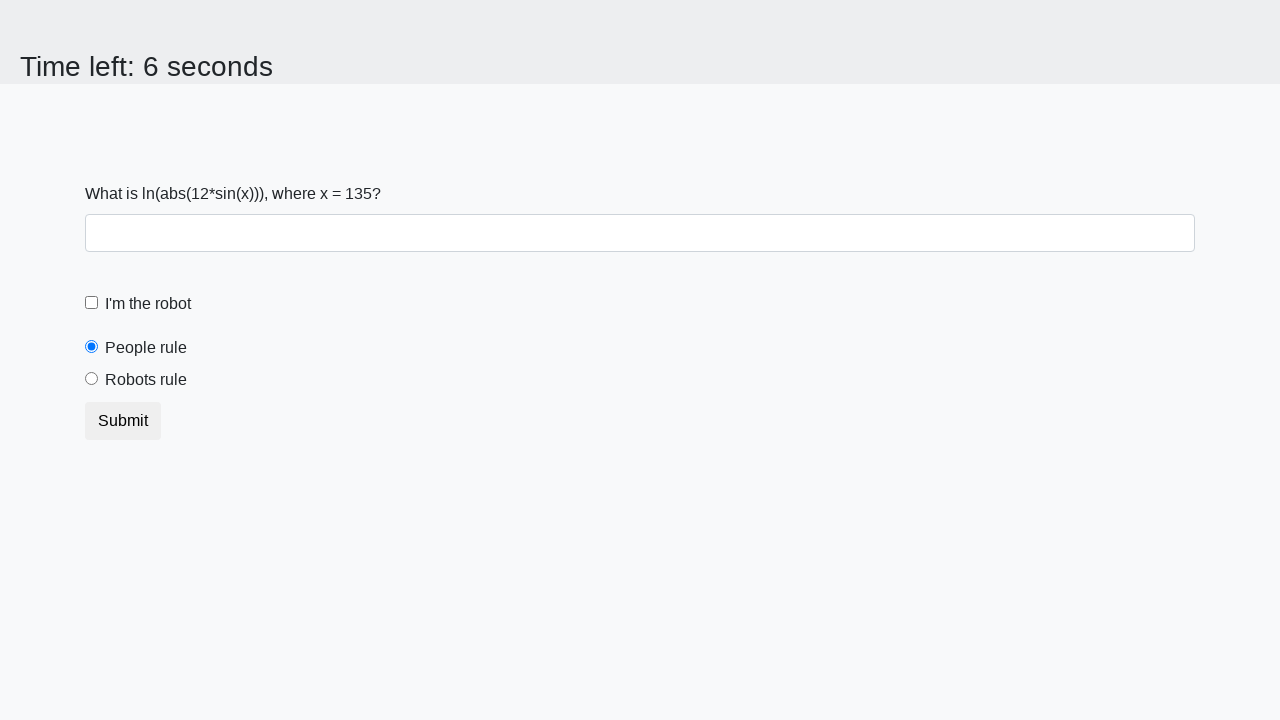

Extracted math problem value from span#input_value
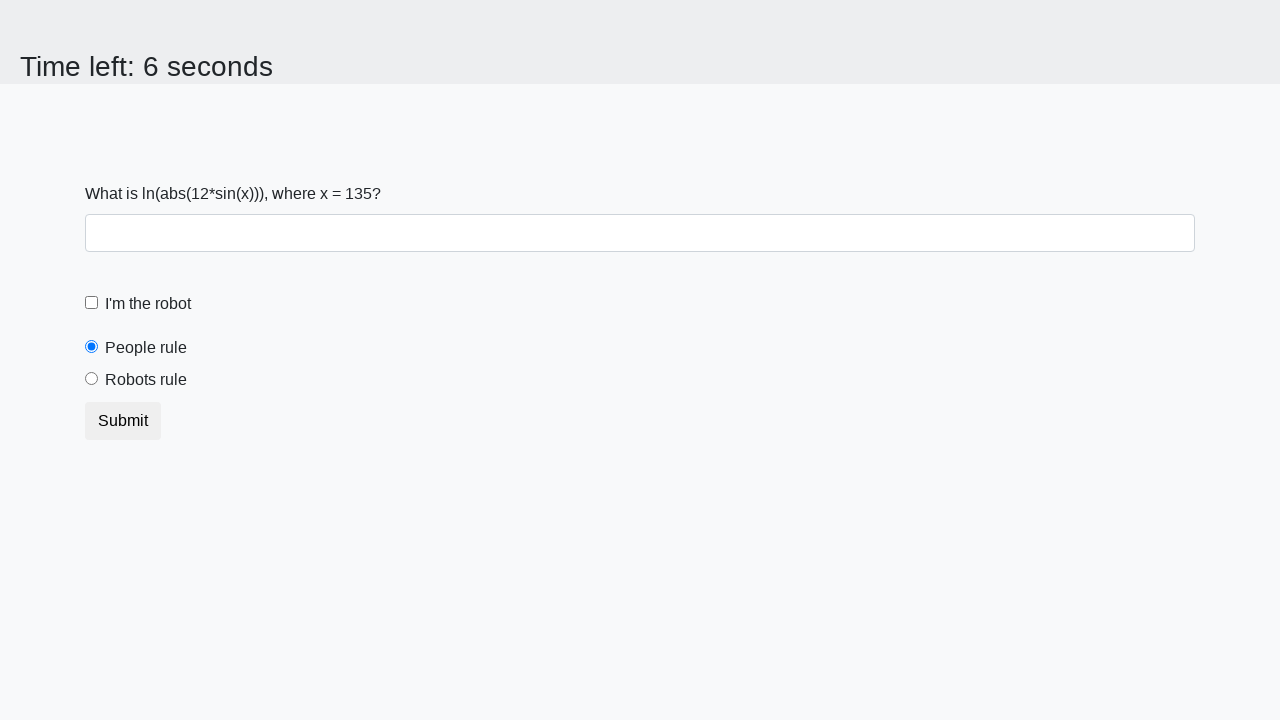

Calculated answer using logarithmic formula: log(abs(12 * sin(value)))
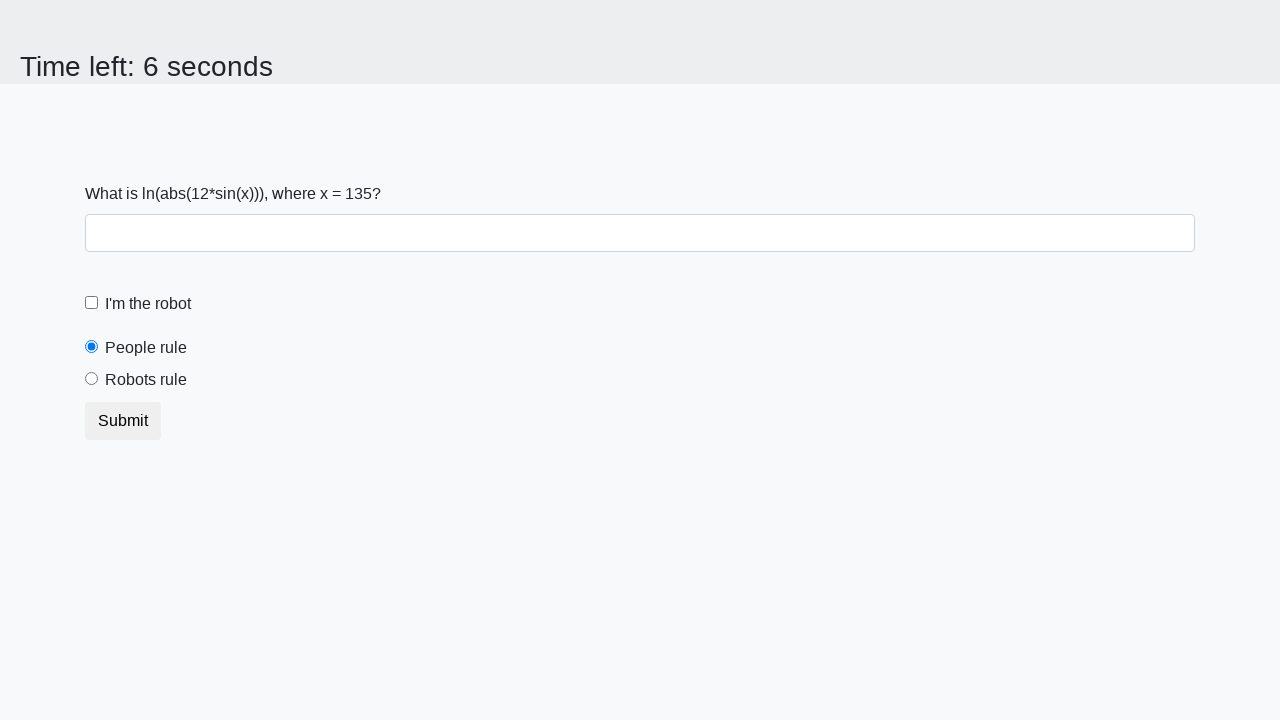

Filled answer field with calculated value on #answer
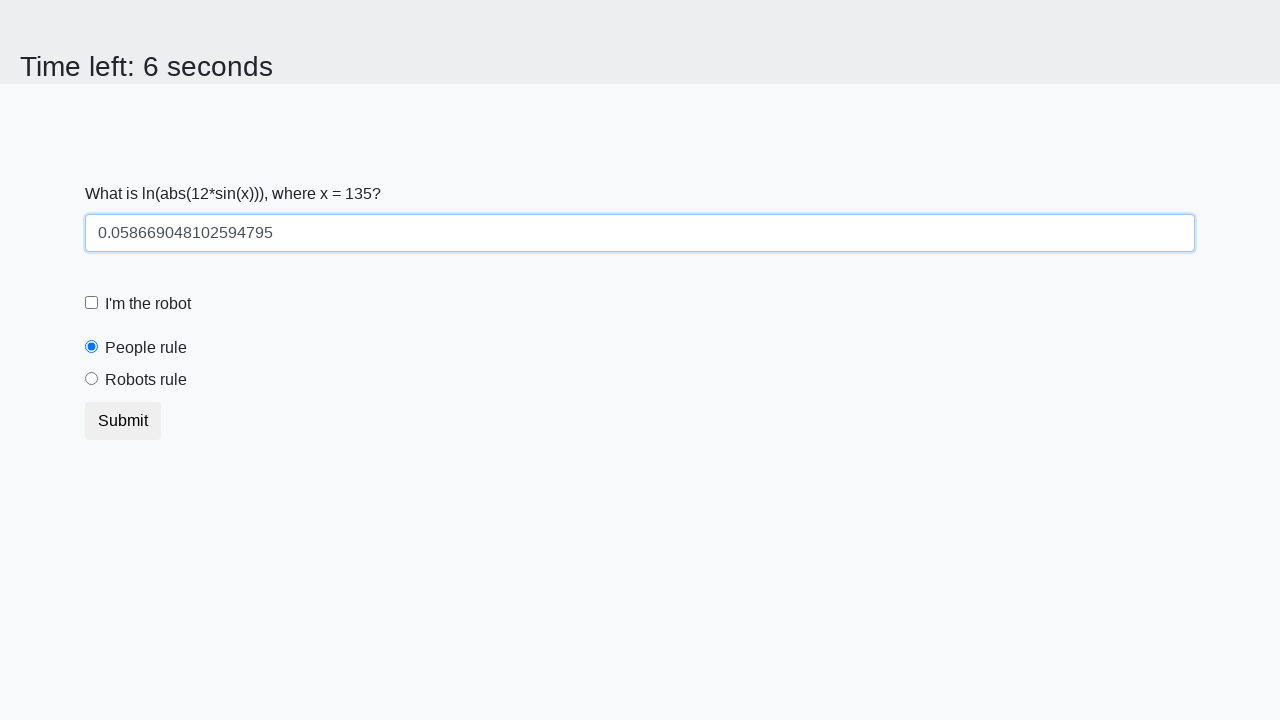

Clicked the 'I'm a robot' checkbox at (148, 304) on [for="robotCheckbox"]
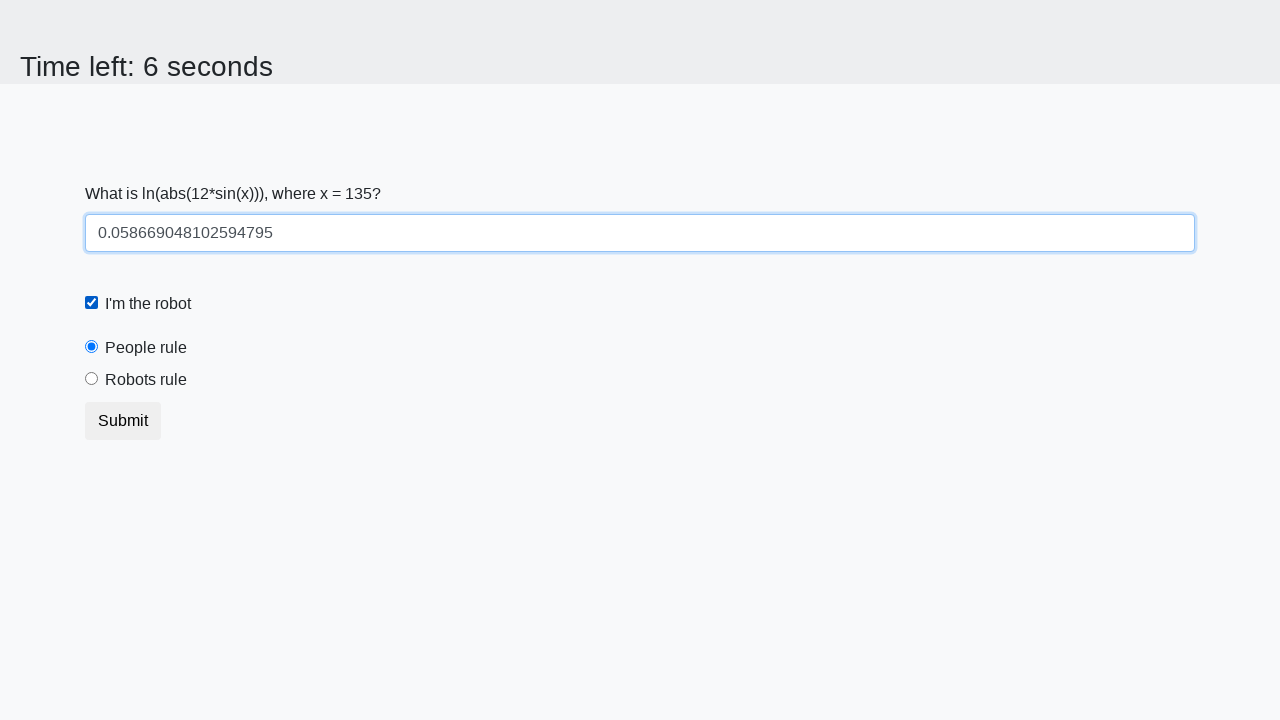

Clicked the 'Robots rule' radio button at (146, 380) on [for="robotsRule"]
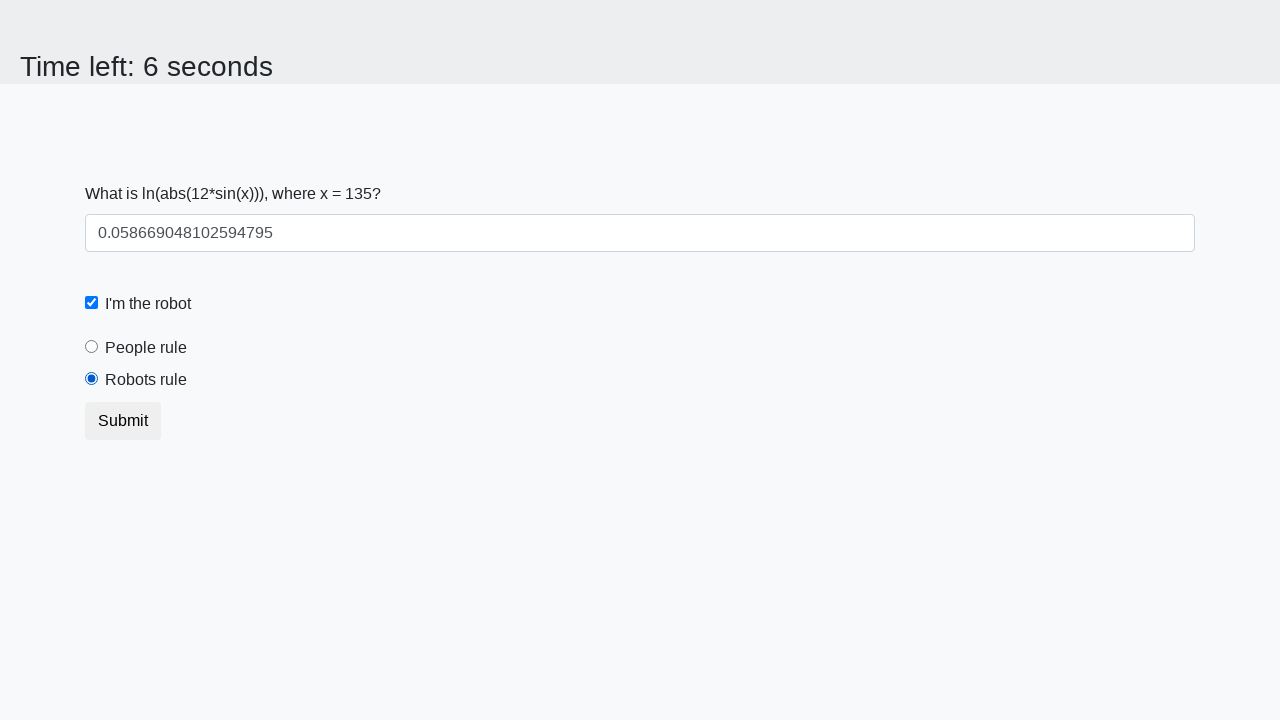

Clicked submit button to submit the form at (123, 421) on button
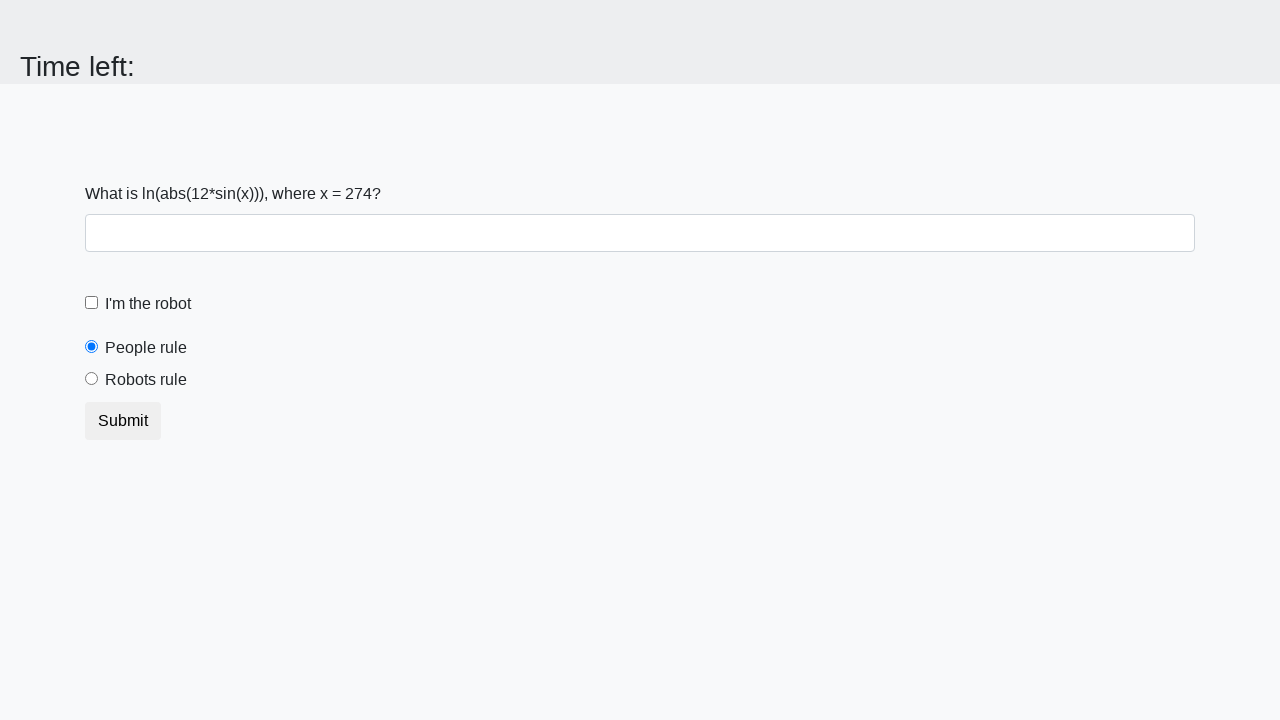

Waited 1000ms for form submission to complete
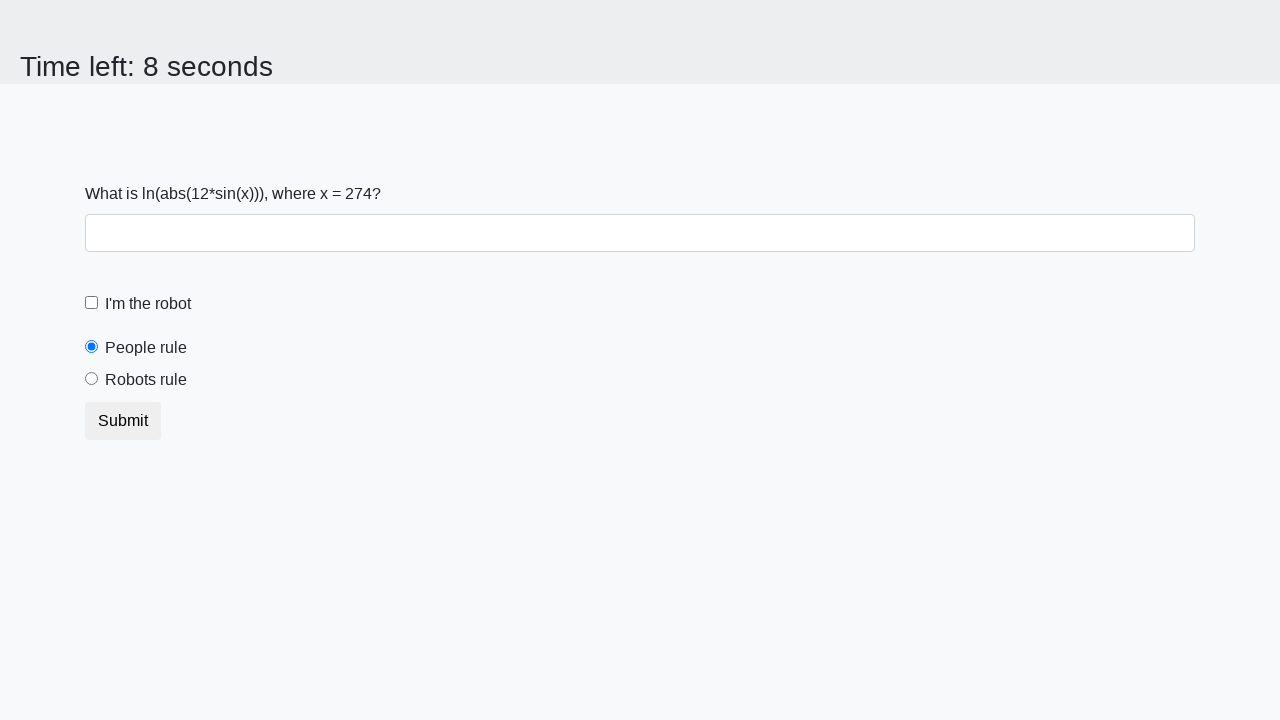

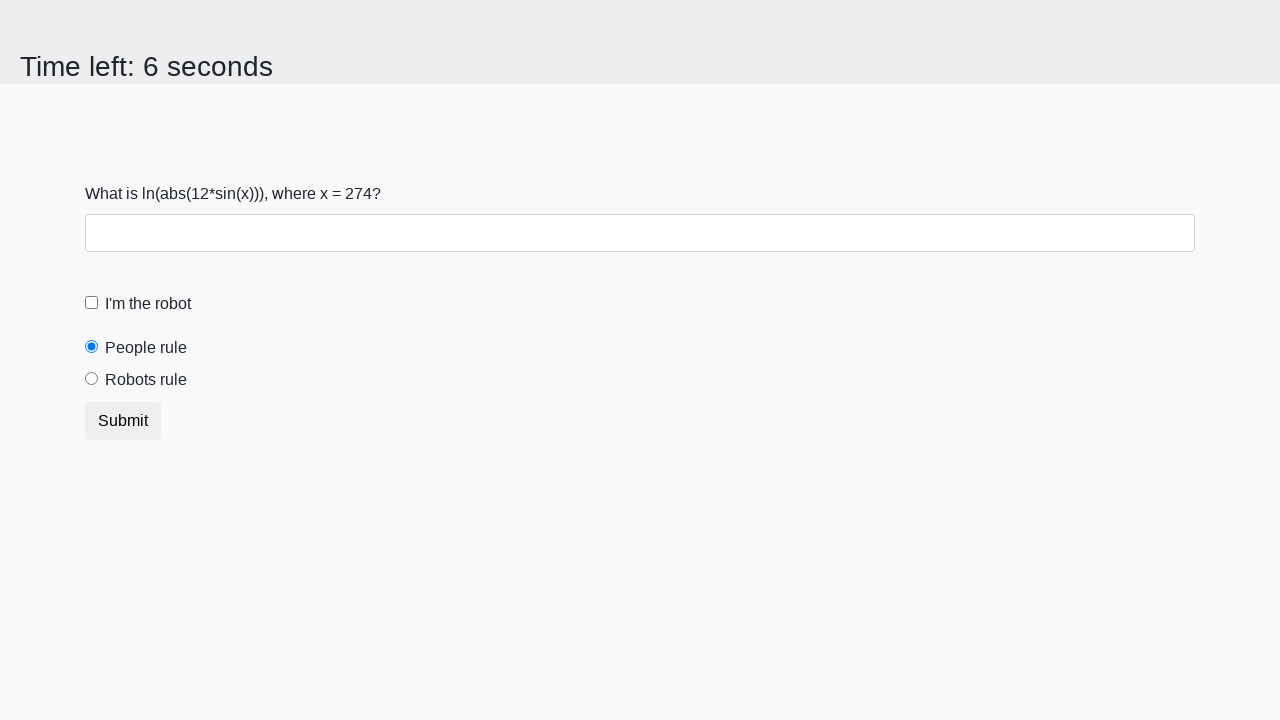